Navigates to the Add/Remove Elements page and verifies the URL is correct for the default page state

Starting URL: http://the-internet.herokuapp.com/

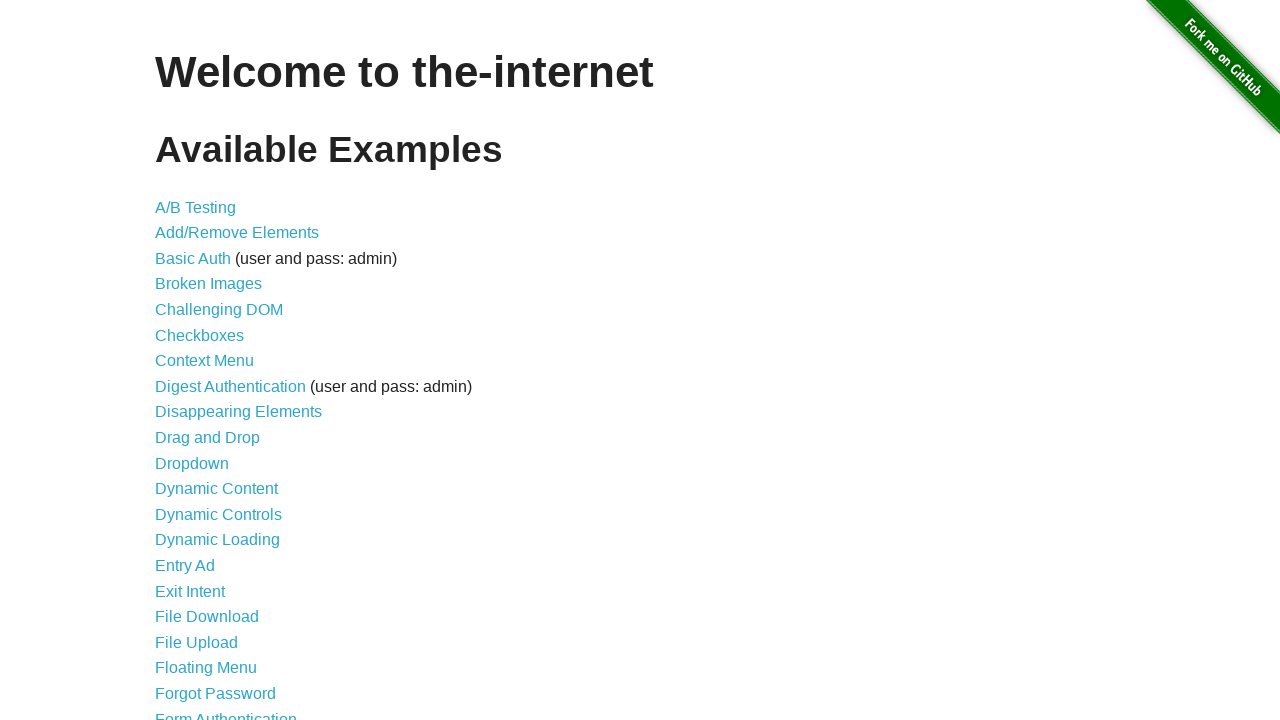

Clicked on Add/Remove Elements link at (237, 233) on text=Add/Remove Elements
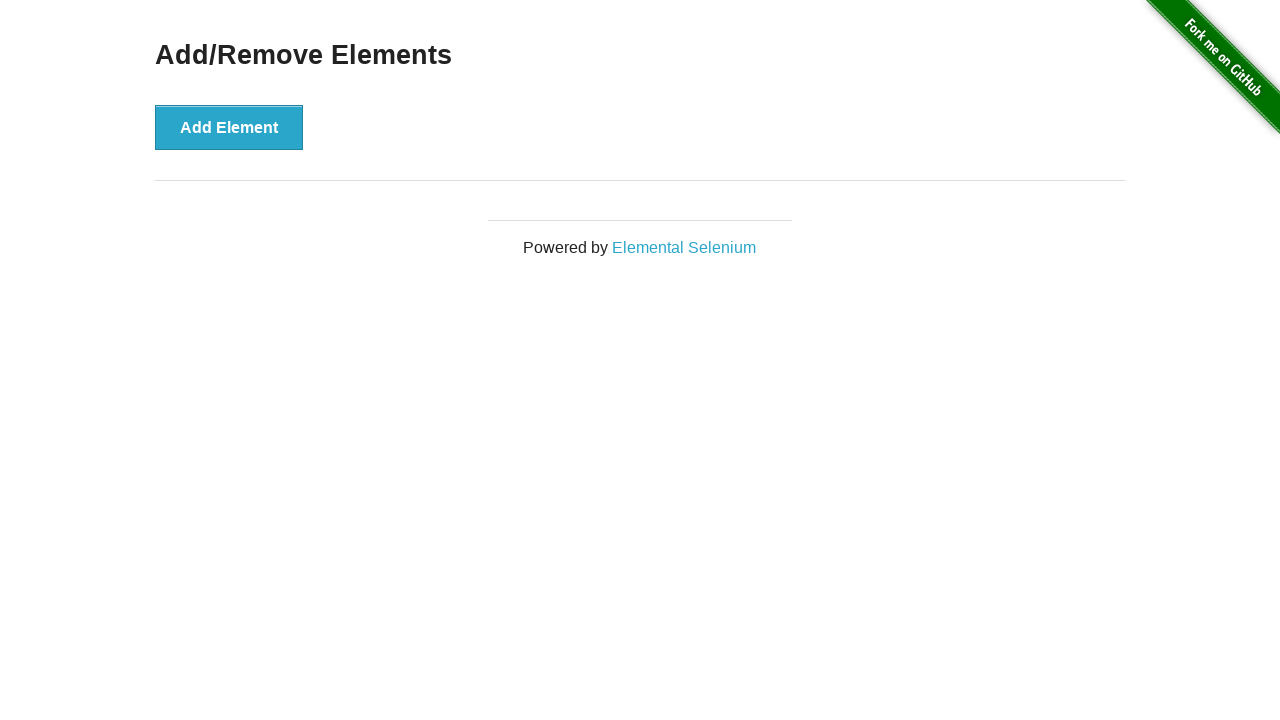

Verified URL is correct for Add/Remove Elements page without elements
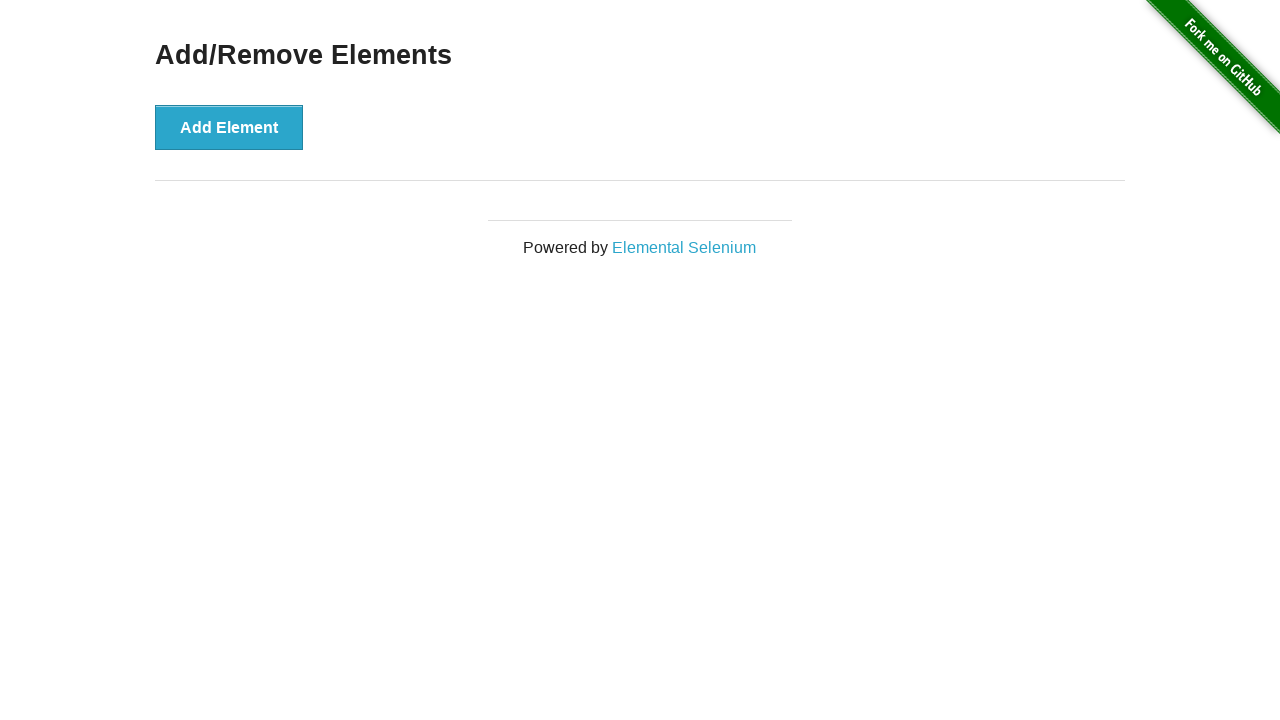

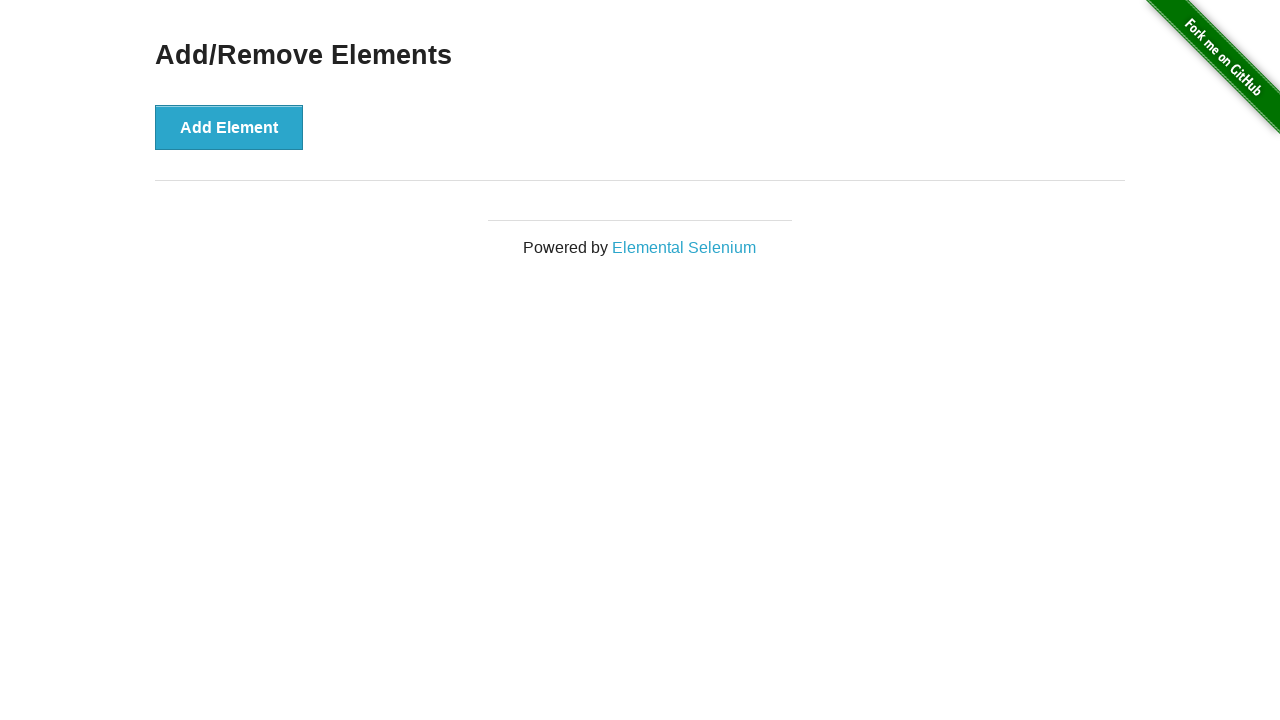